Tests that the Conduit application displays the correct navbar brand text and navigates to the Global Feed section

Starting URL: https://conduit.bondaracademy.com/

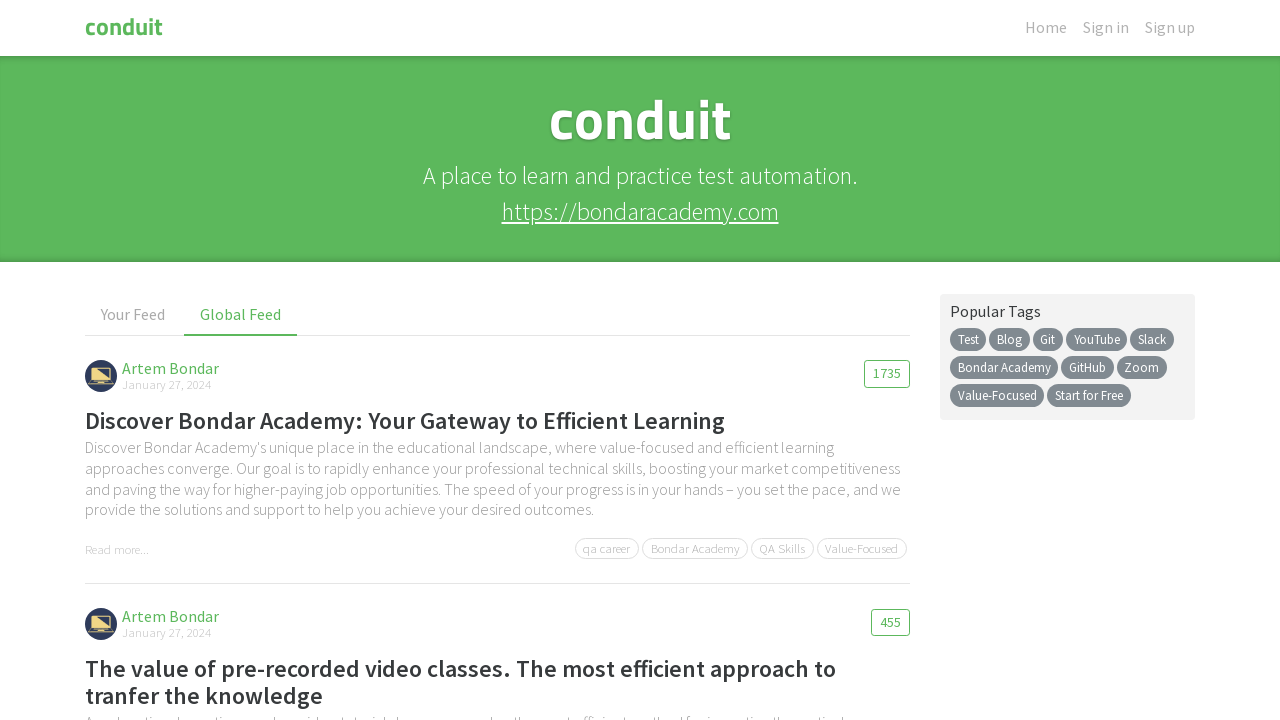

Clicked on Global Feed tab at (241, 315) on internal:text="Global Feed"i
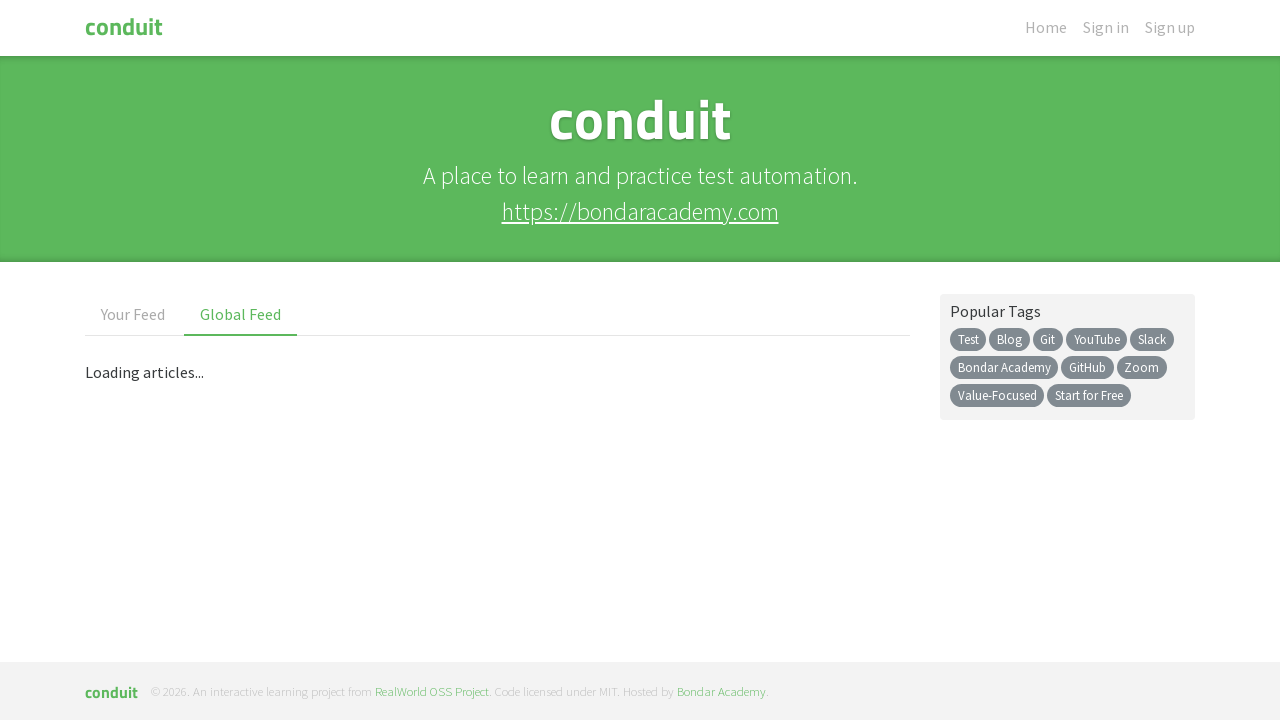

Verified navbar brand text displays 'conduit'
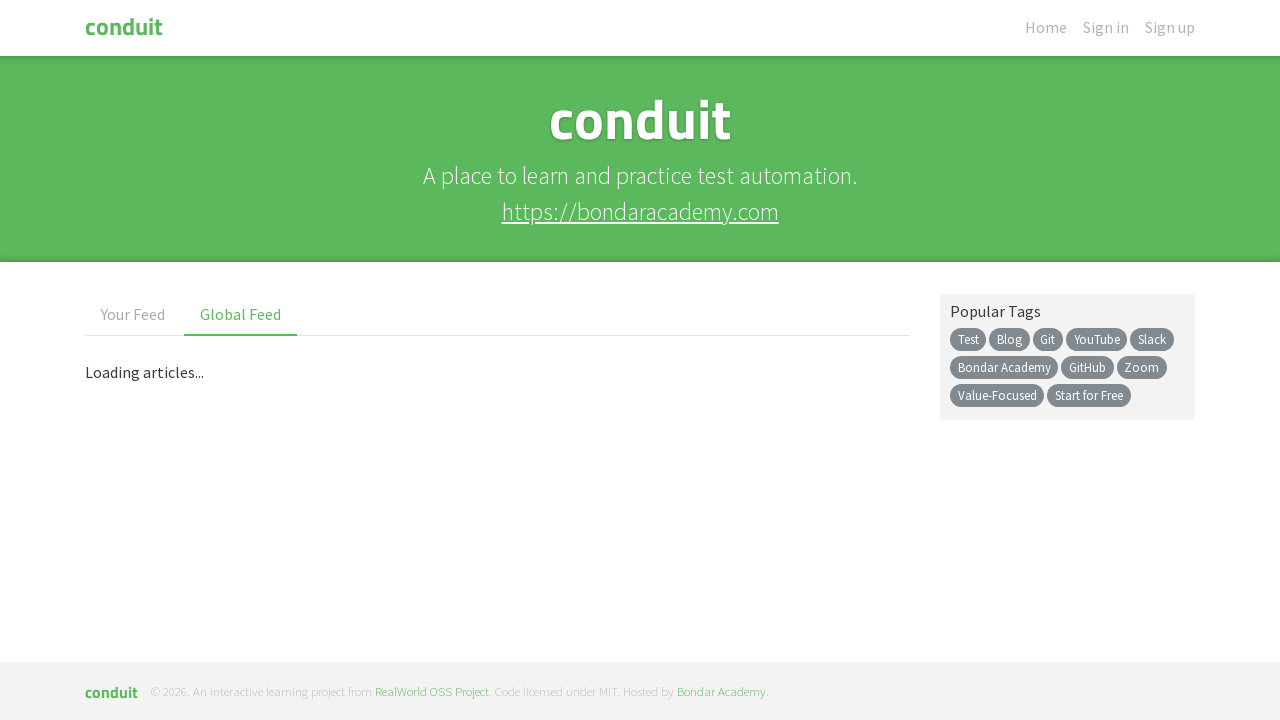

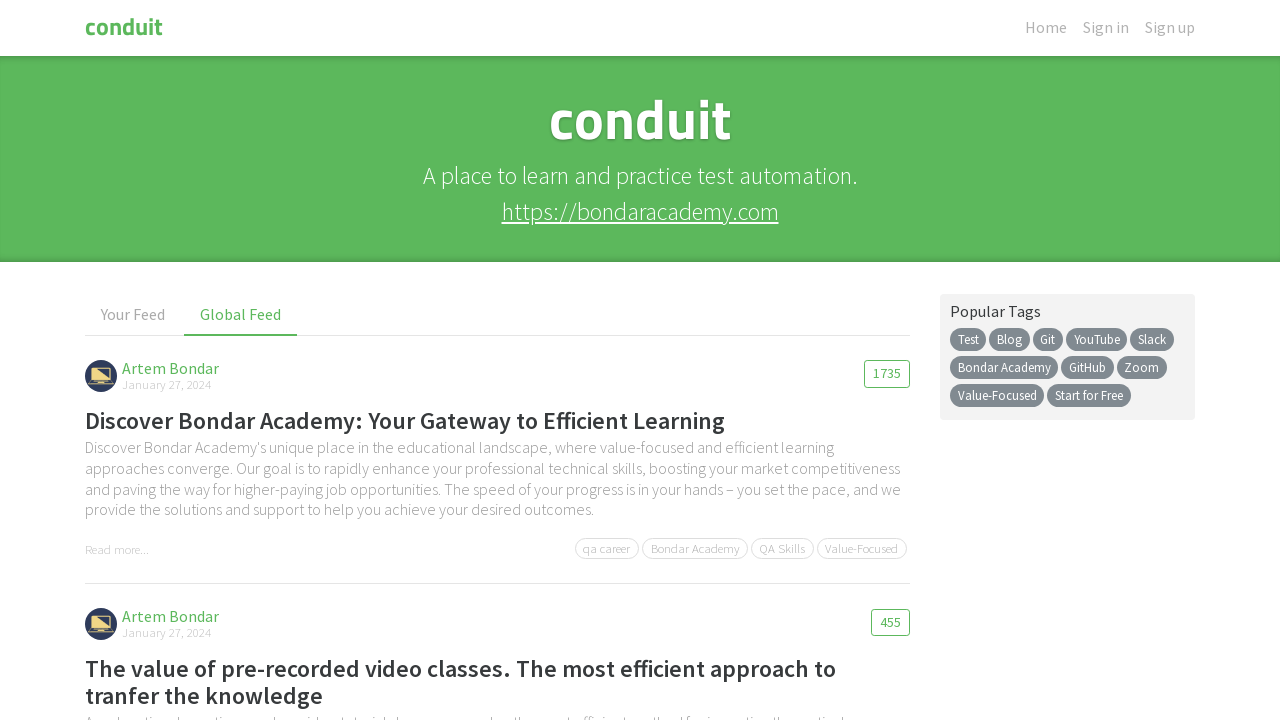